Tests the guest play functionality on gunbox.io by filling in a nickname and clicking the "Play as guest" button to start a game session.

Starting URL: http://gunbox.io/

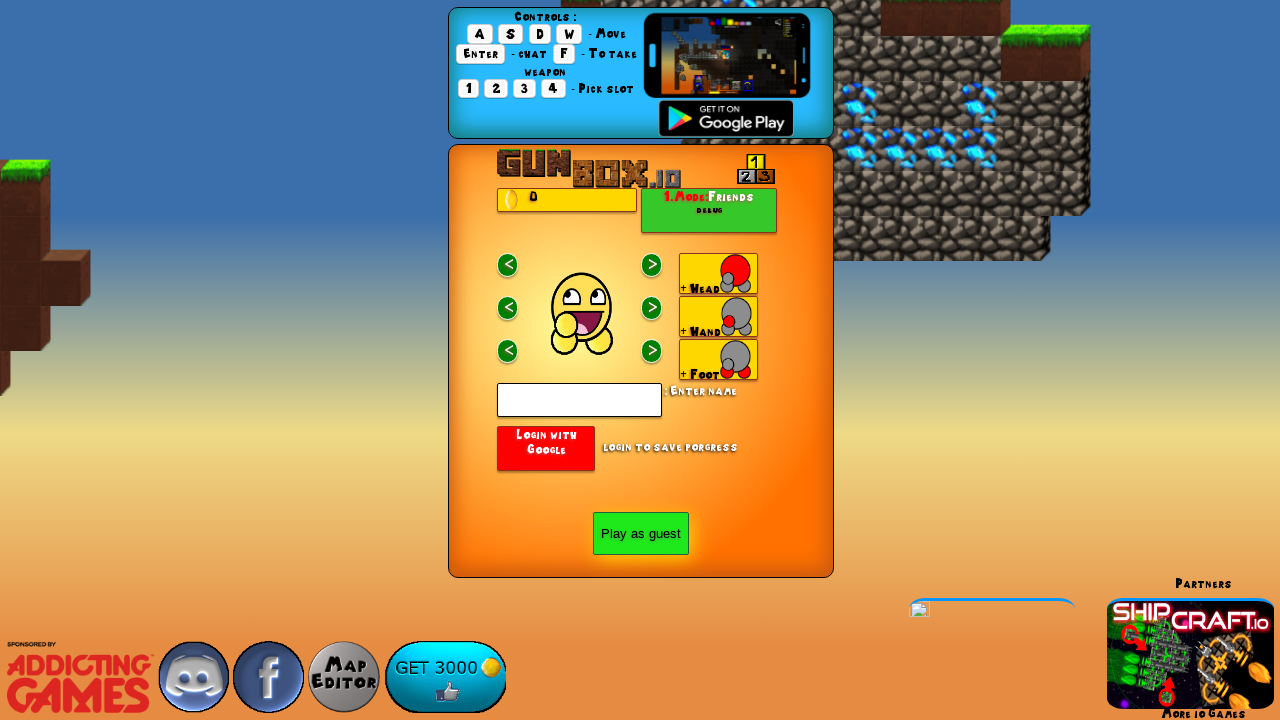

Navigated to gunbox.io
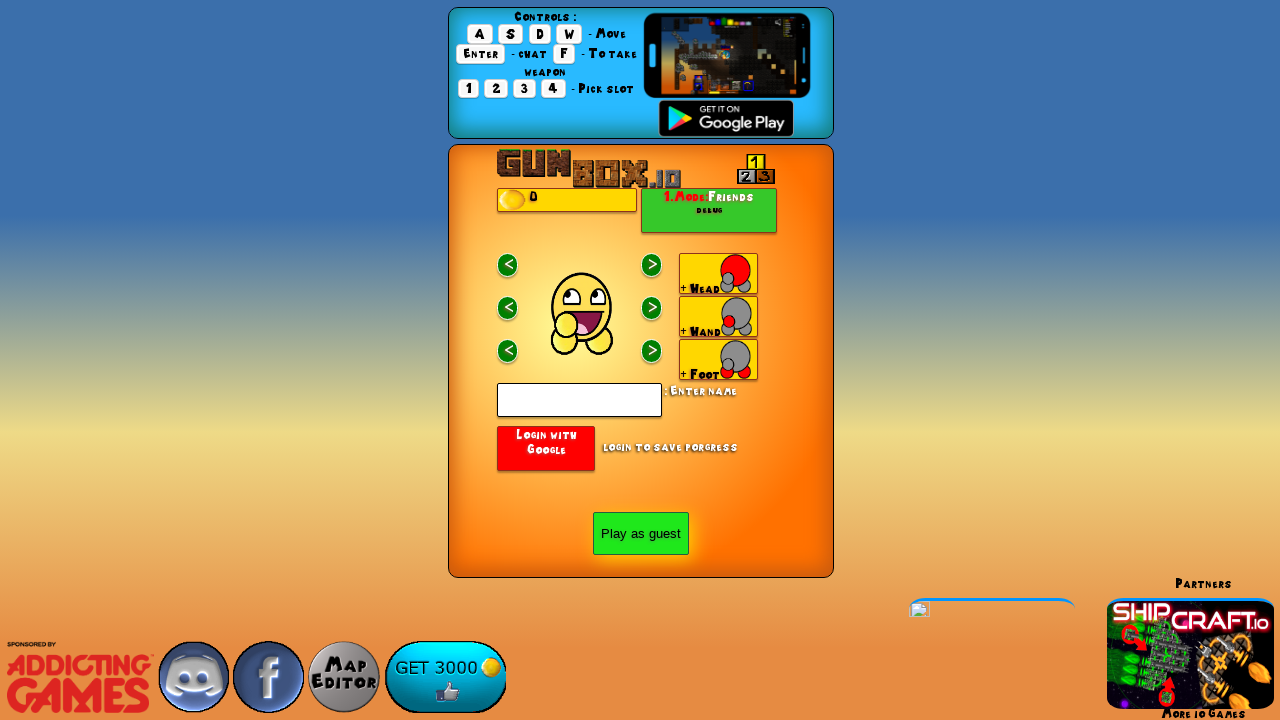

Clicked on the nickname input field at (580, 400) on #nick
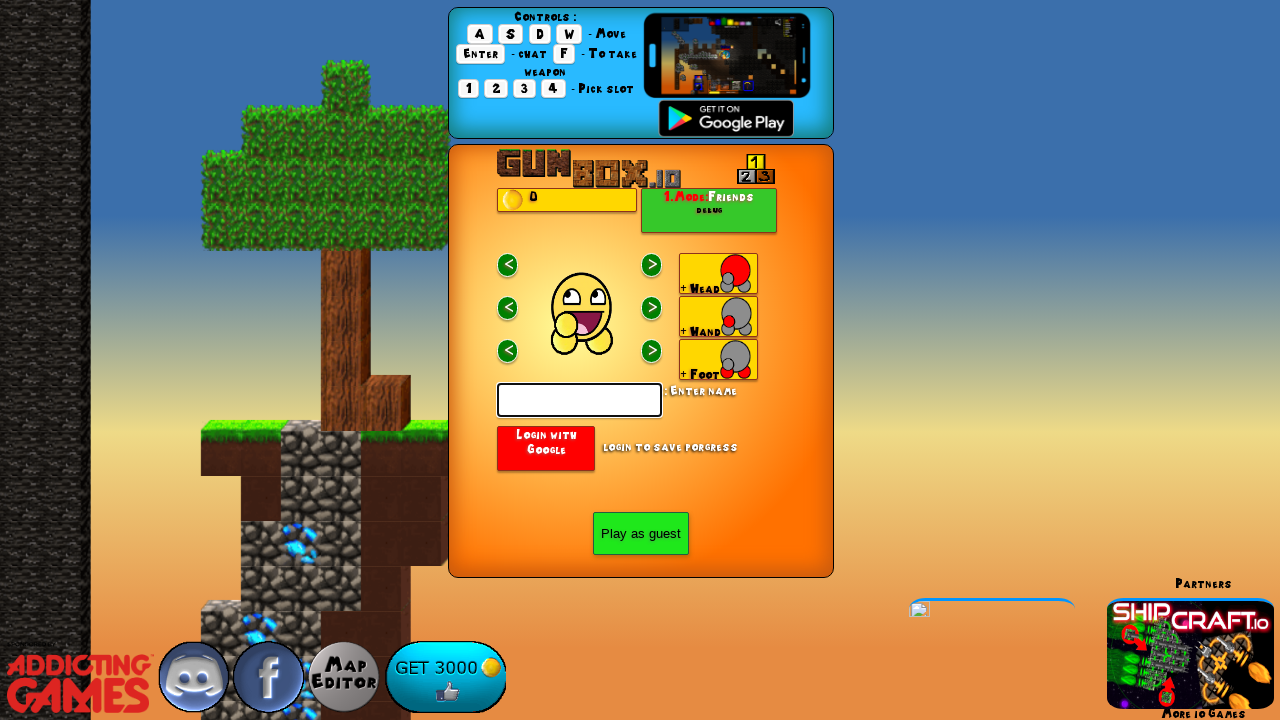

Filled in nickname 'Player847' on #nick
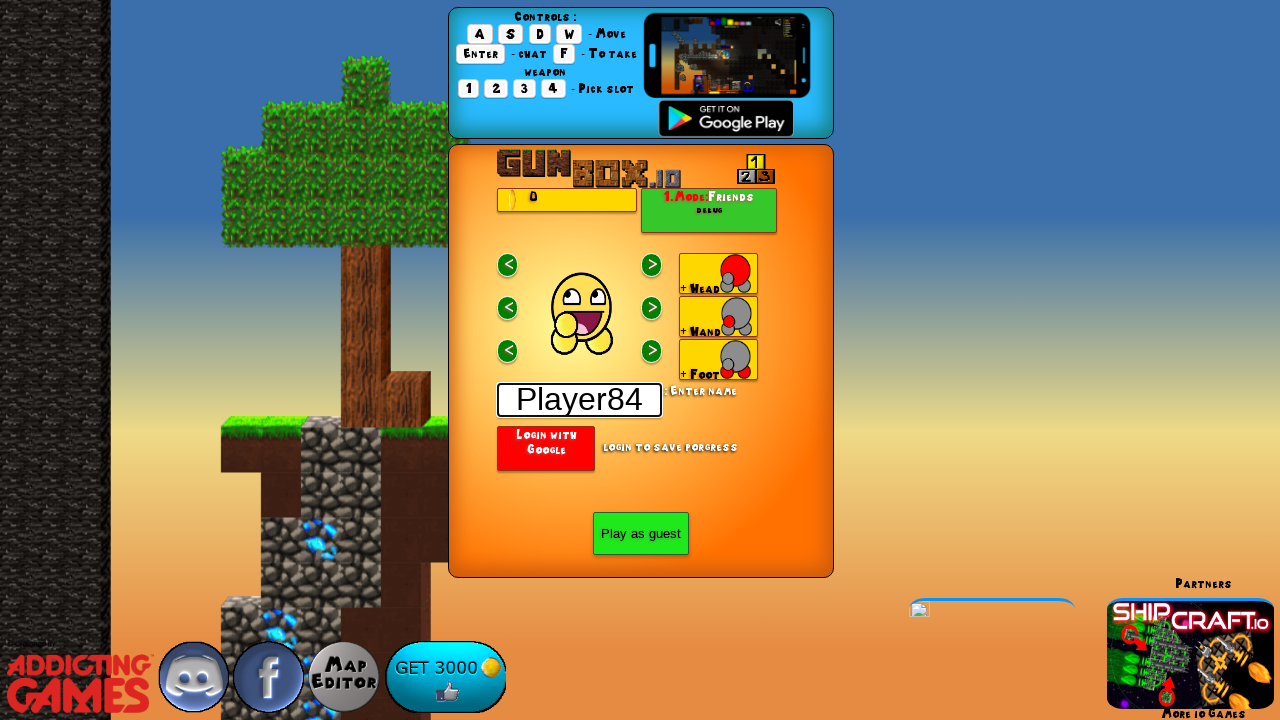

Clicked the 'Play as guest' button to start game session at (641, 534) on internal:role=button[name="Play as guest"i]
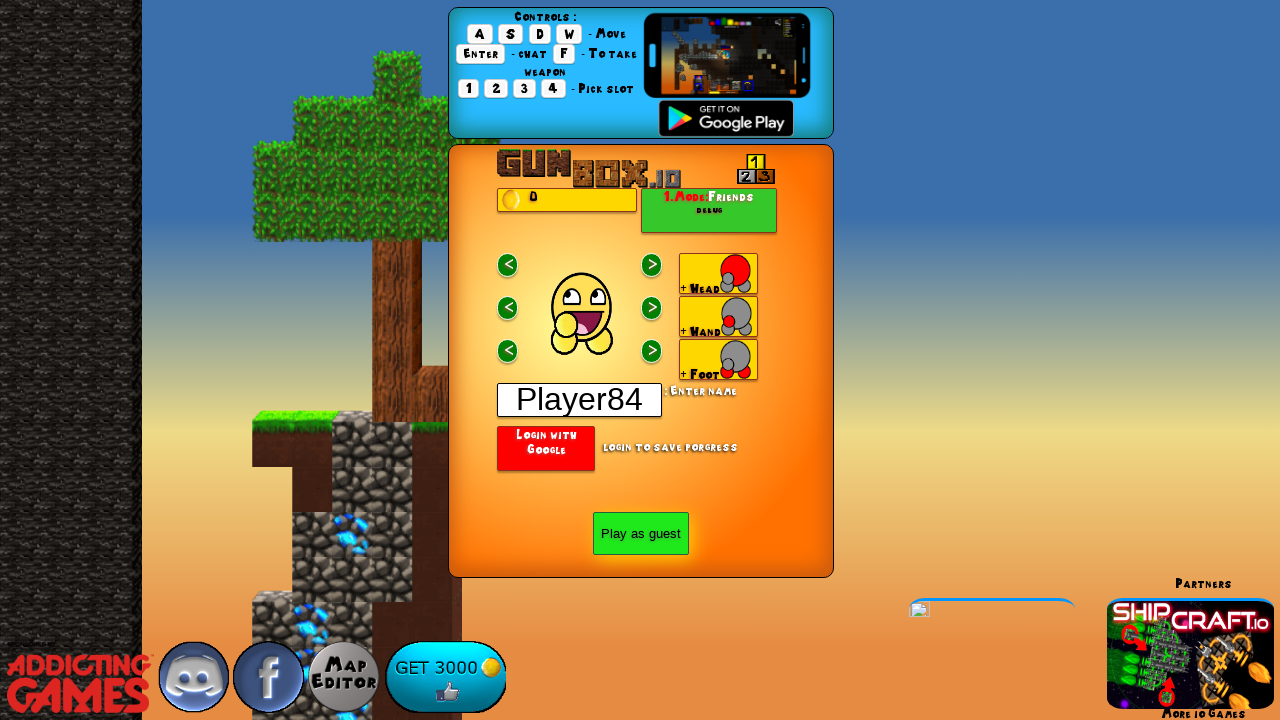

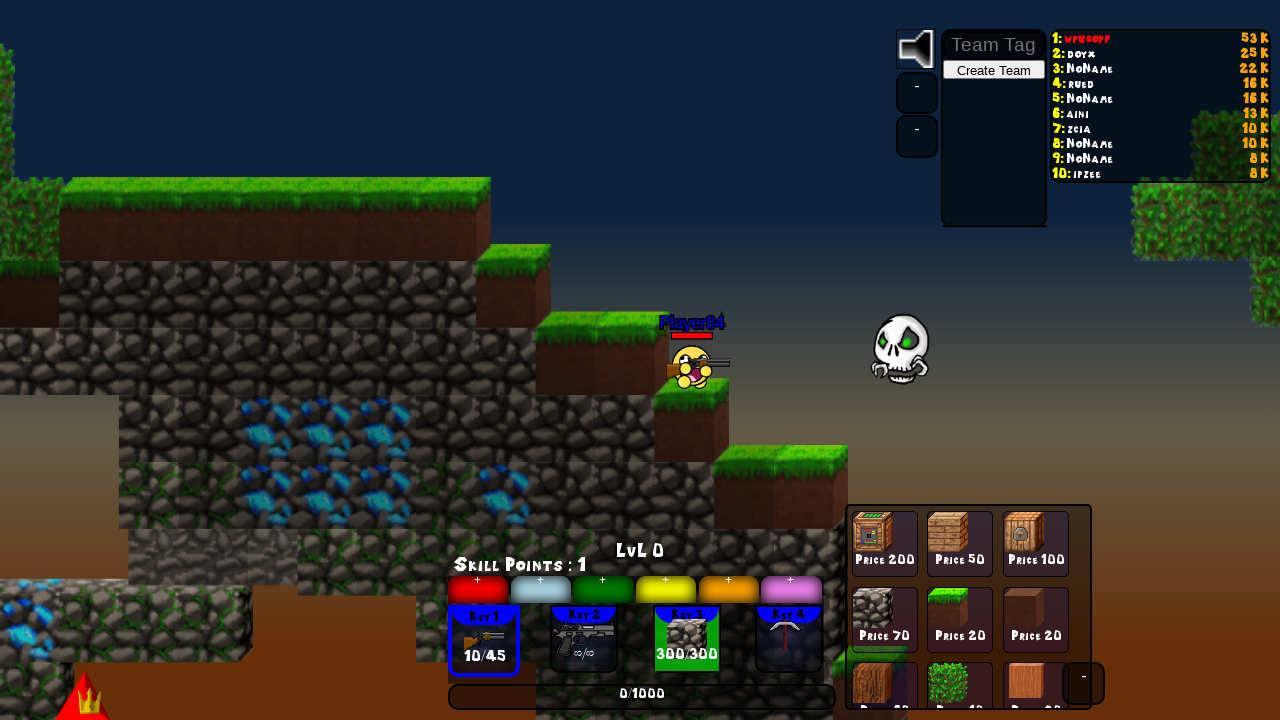